Tests deleting a task by clearing its text during edit and pressing Enter.

Starting URL: https://todomvc4tasj.herokuapp.com/

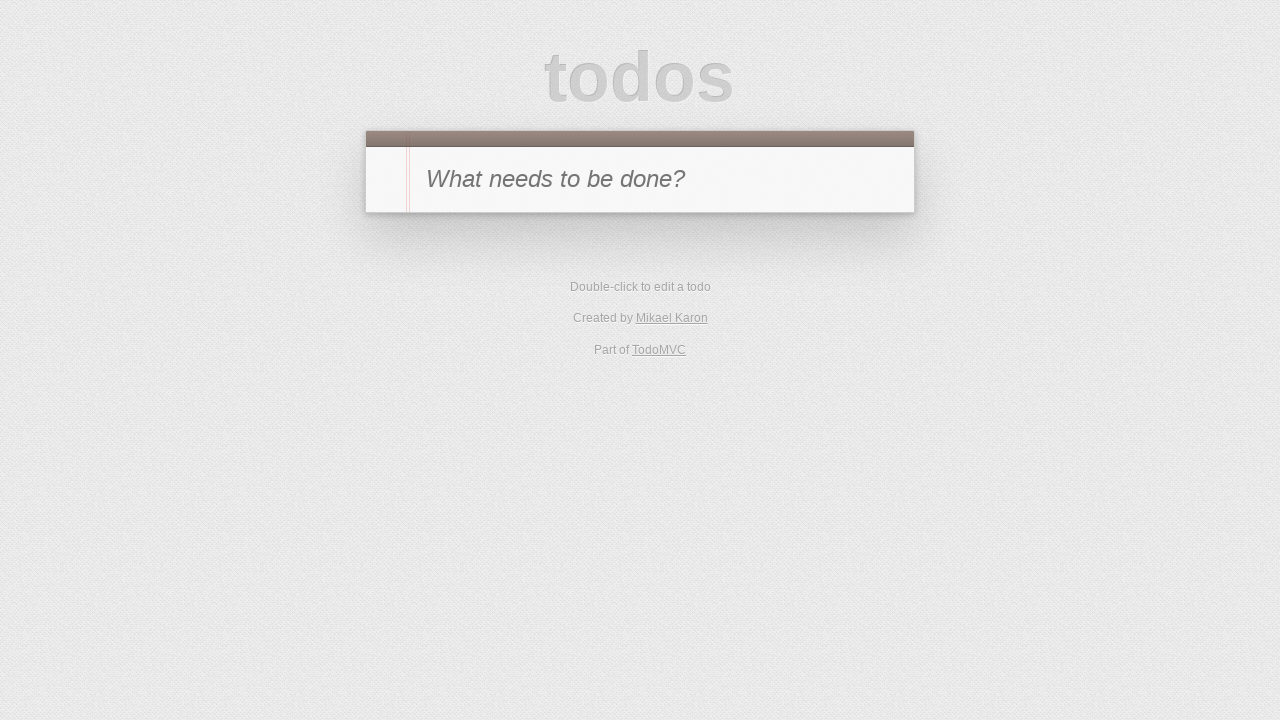

Injected active task into localStorage
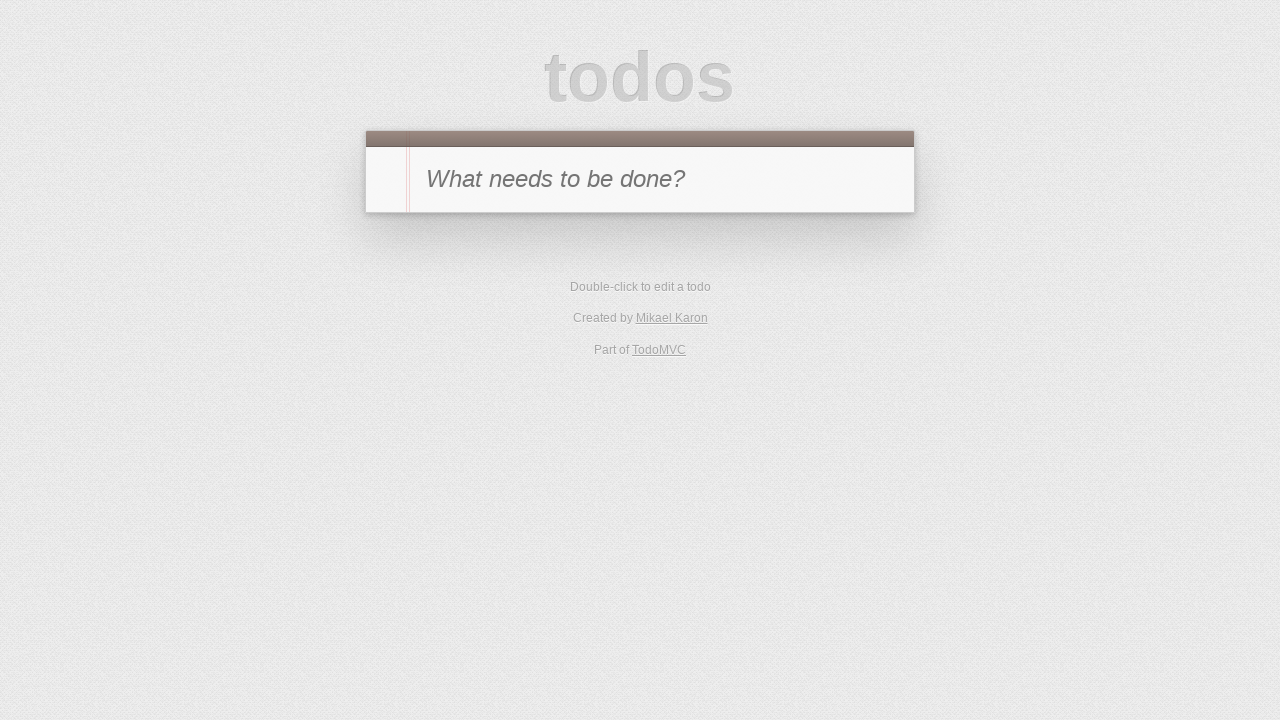

Reloaded page to load injected task
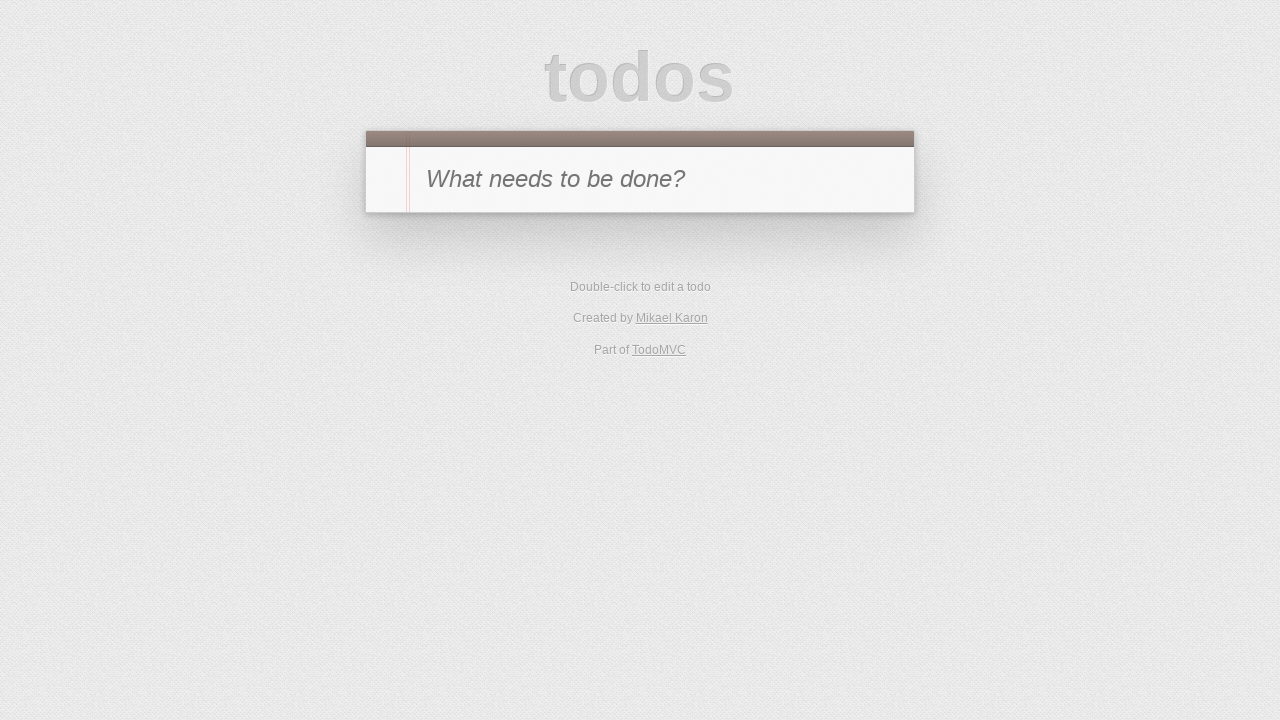

Double-clicked task to enter edit mode at (640, 242) on #todo-list li:has-text('1')
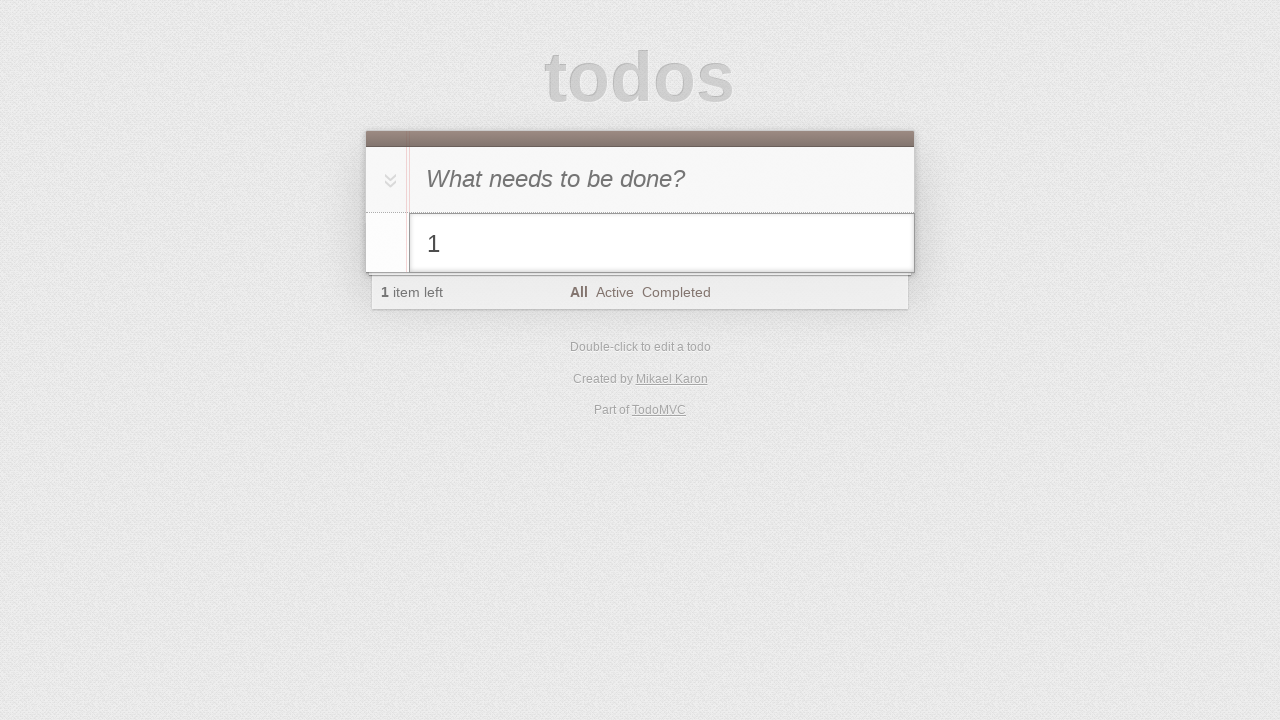

Cleared text from edit field on #todo-list li.editing .edit
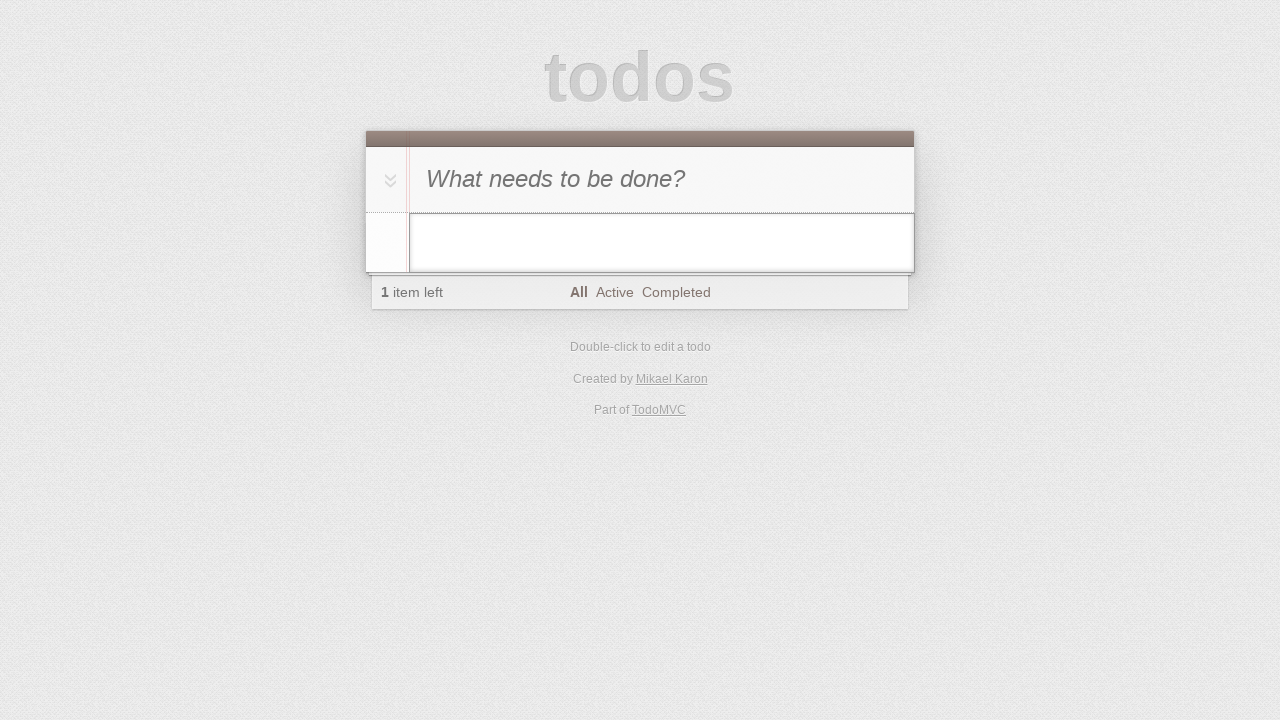

Pressed Enter to submit empty edit and delete task on #todo-list li.editing .edit
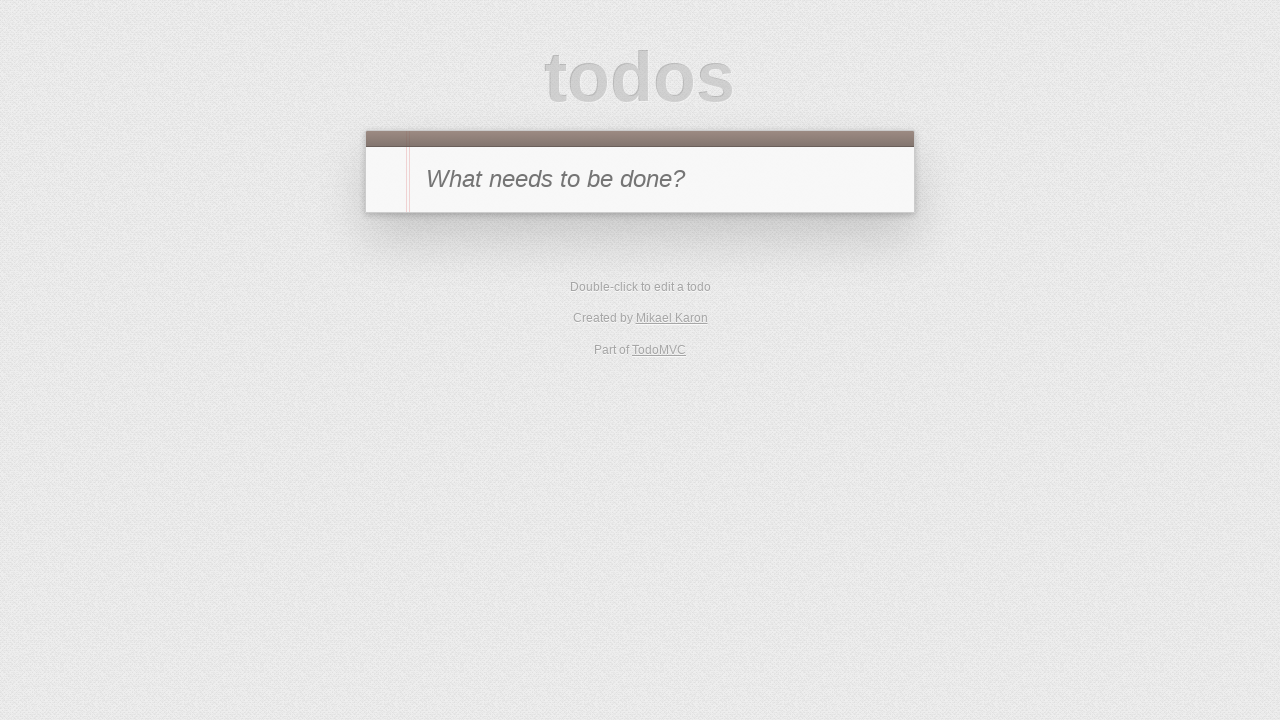

Verified that no tasks remain in the list
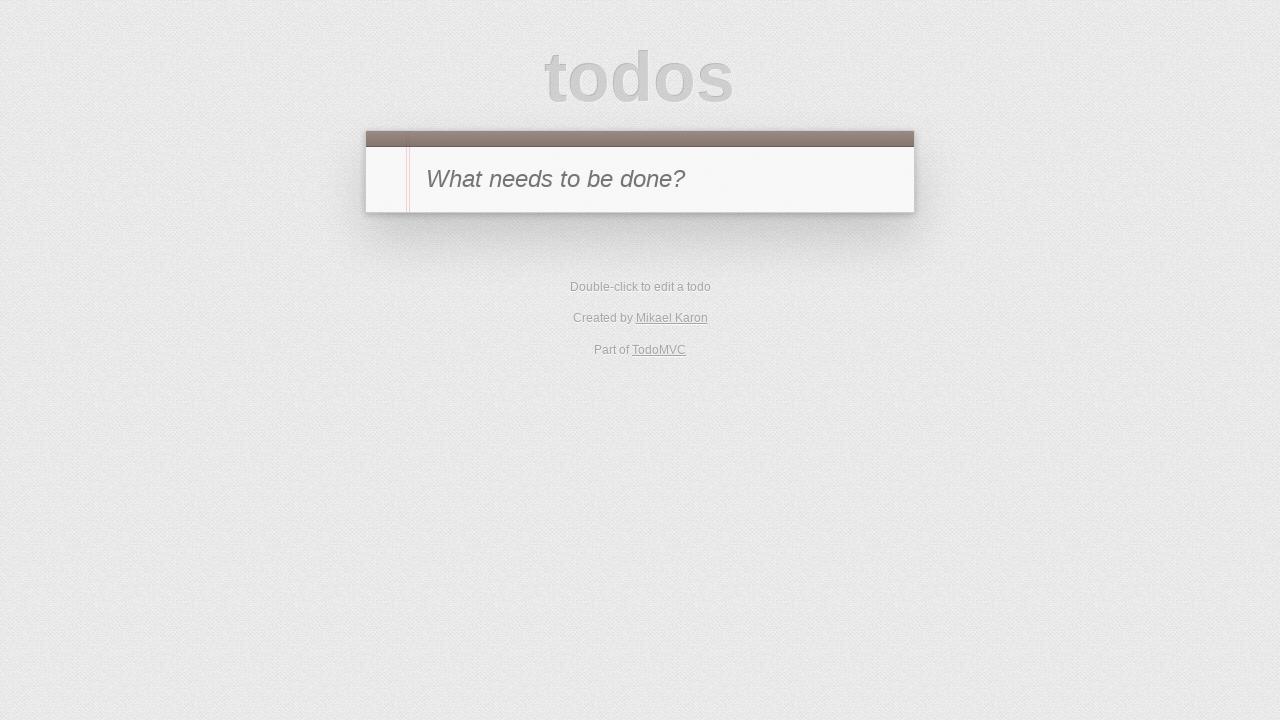

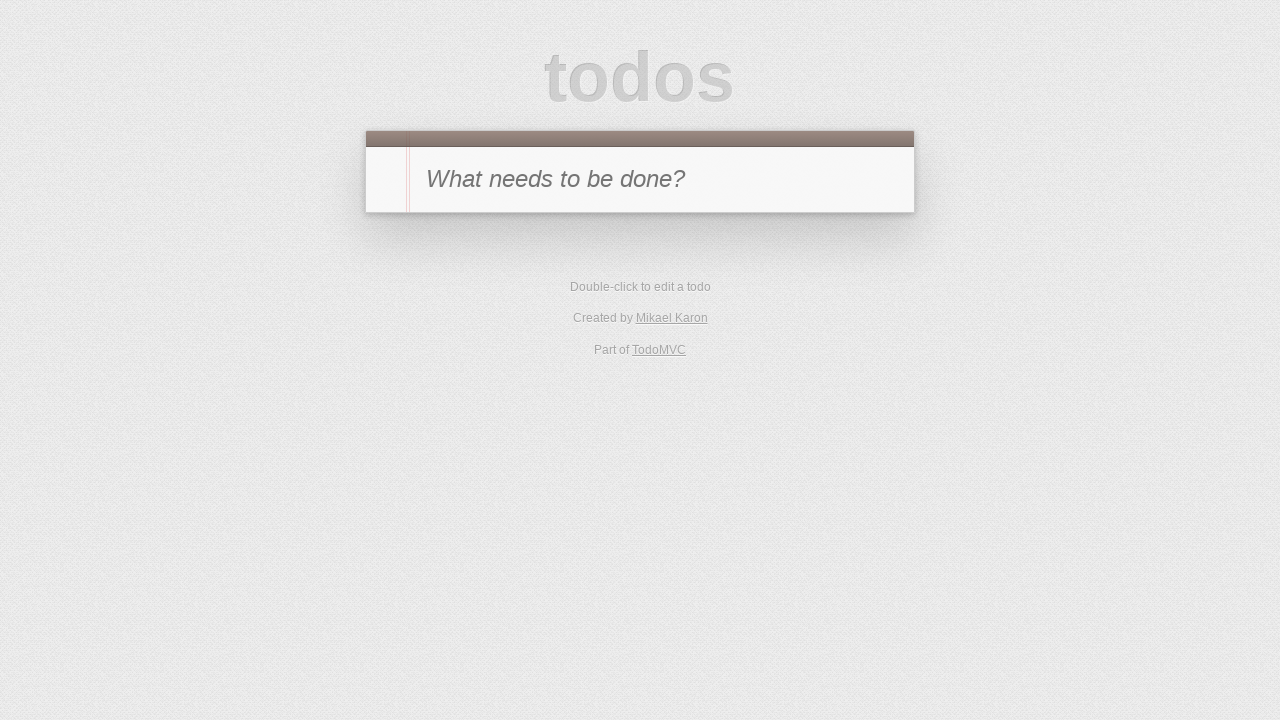